Tests JSON formatting functionality by entering valid JSON and verifying it gets formatted correctly.

Starting URL: https://www.001236.xyz/en/json

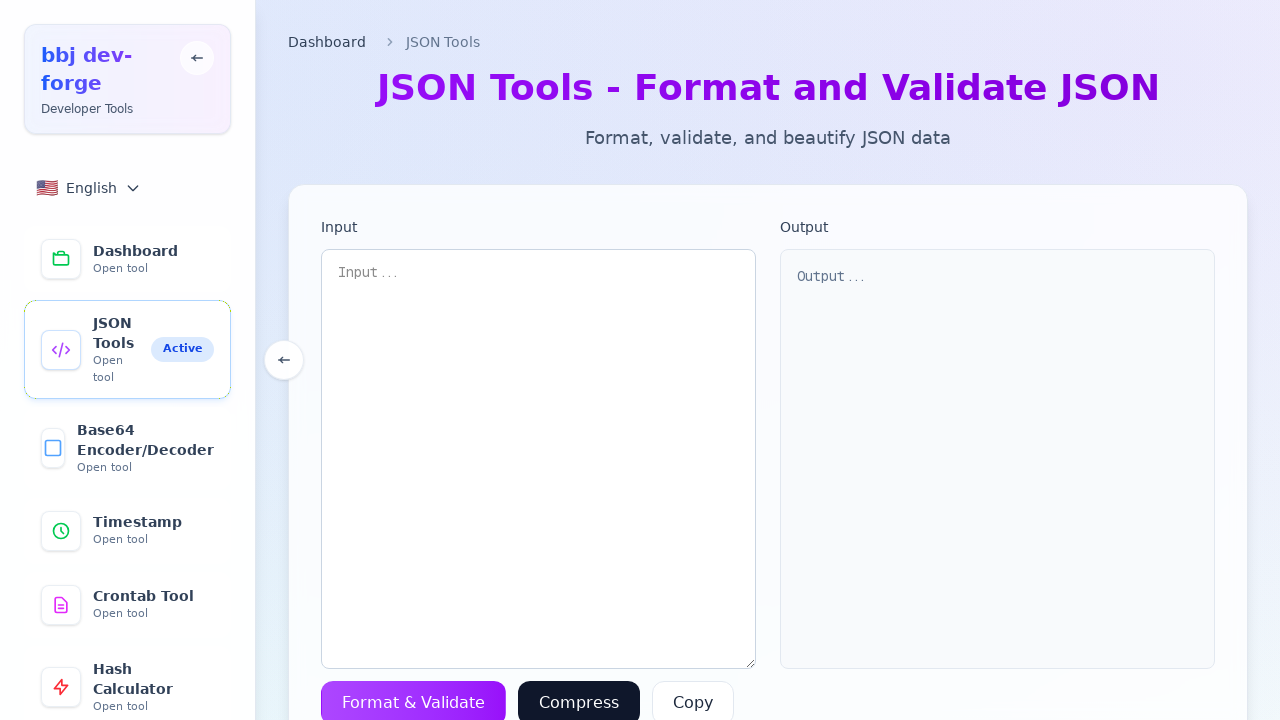

Filled textarea with valid JSON: {"name":"test","value":123} on textarea[placeholder="Input..."]
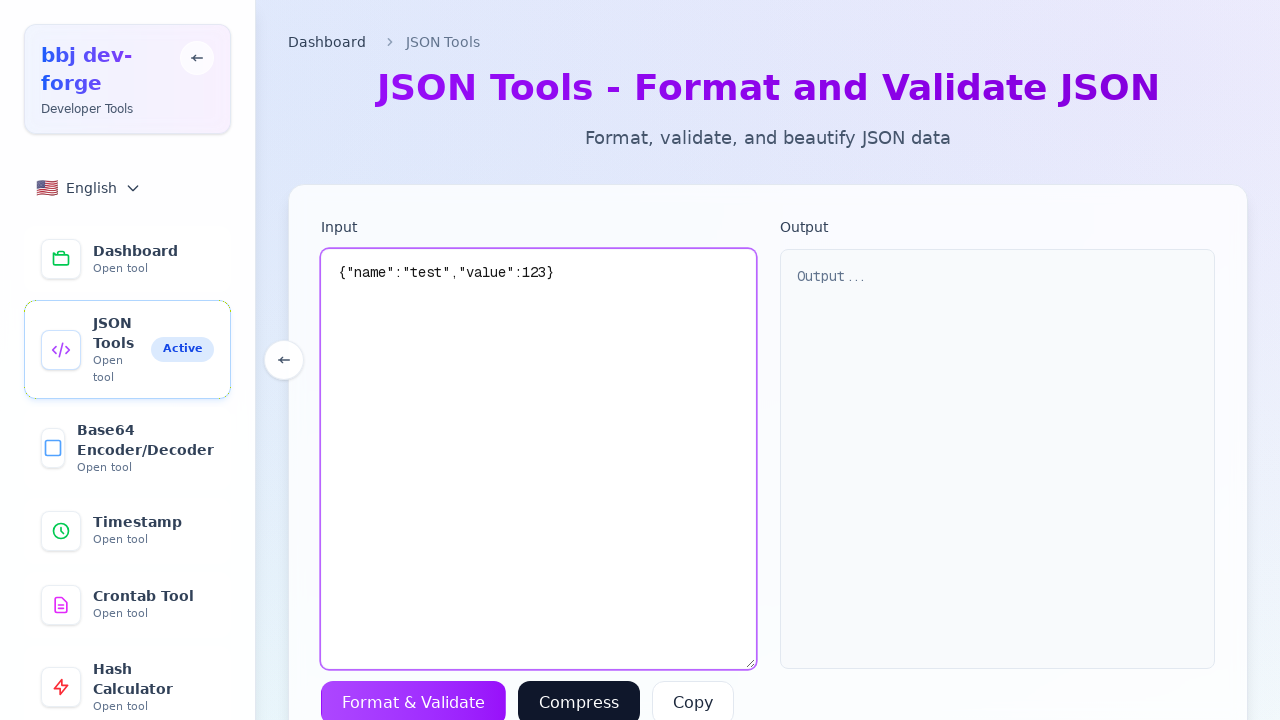

Clicked Format & Validate button at (414, 698) on button:has-text("Format & Validate")
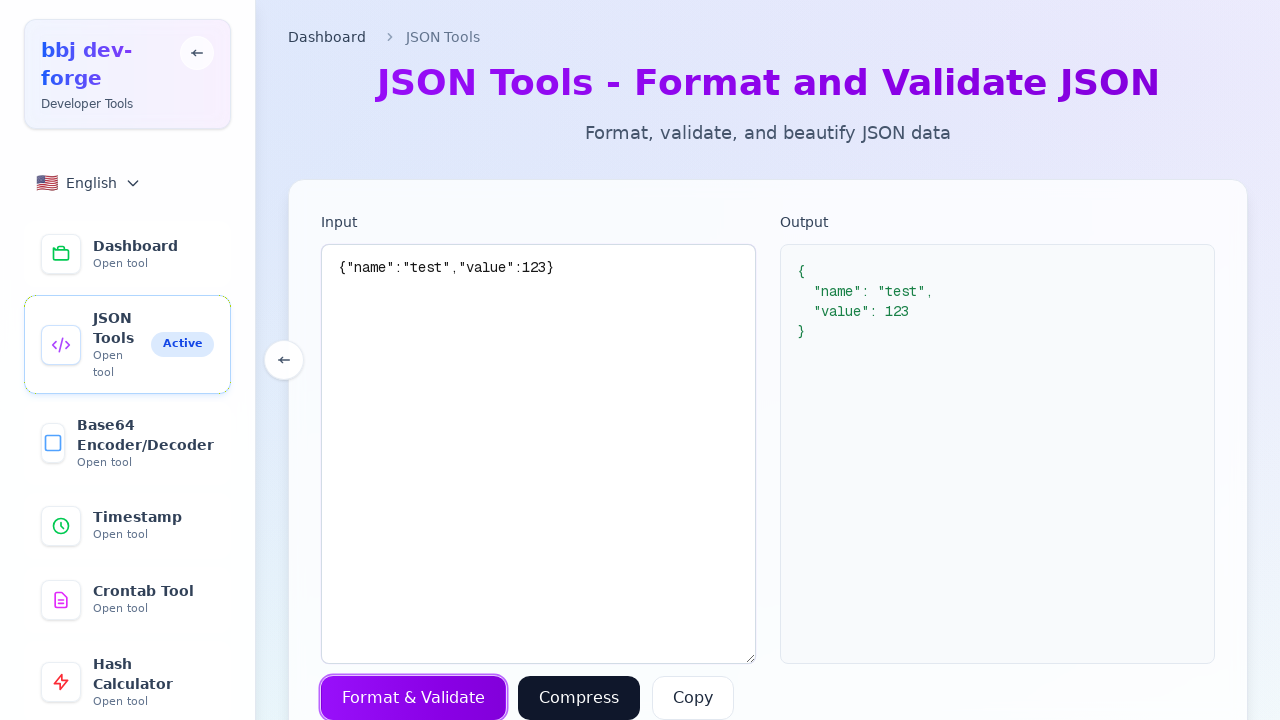

Formatted JSON result appeared in pre element
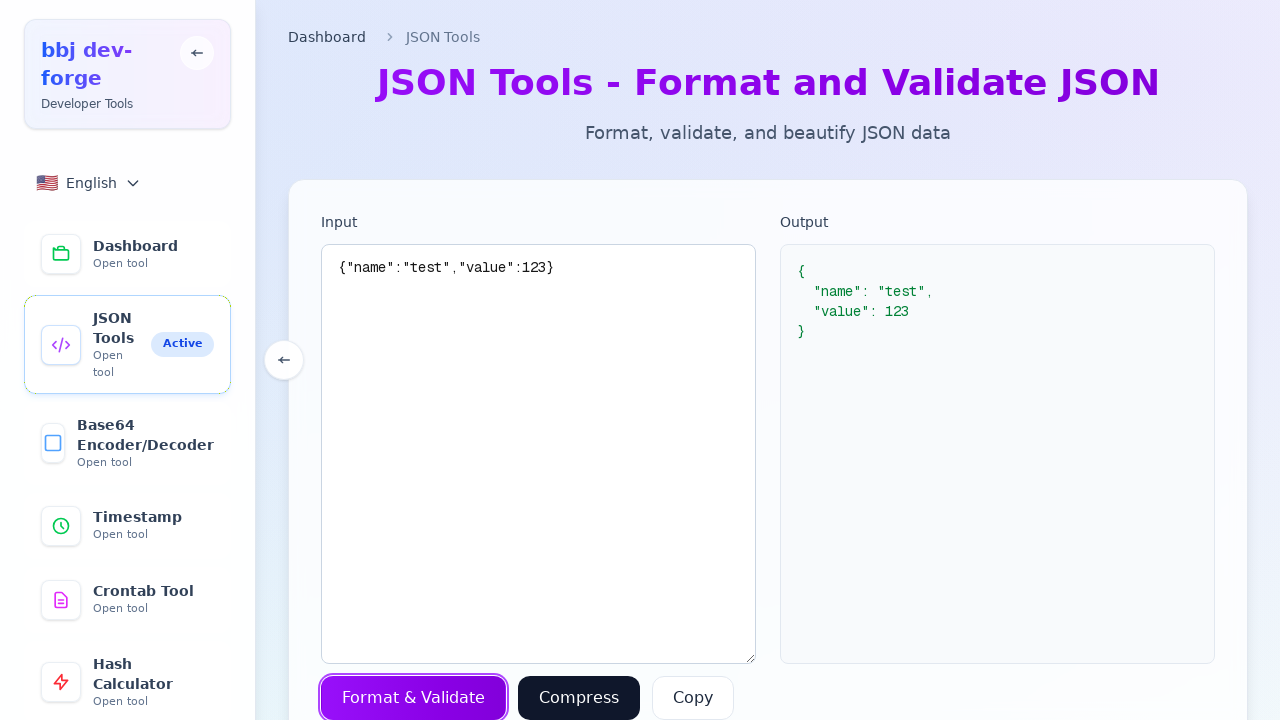

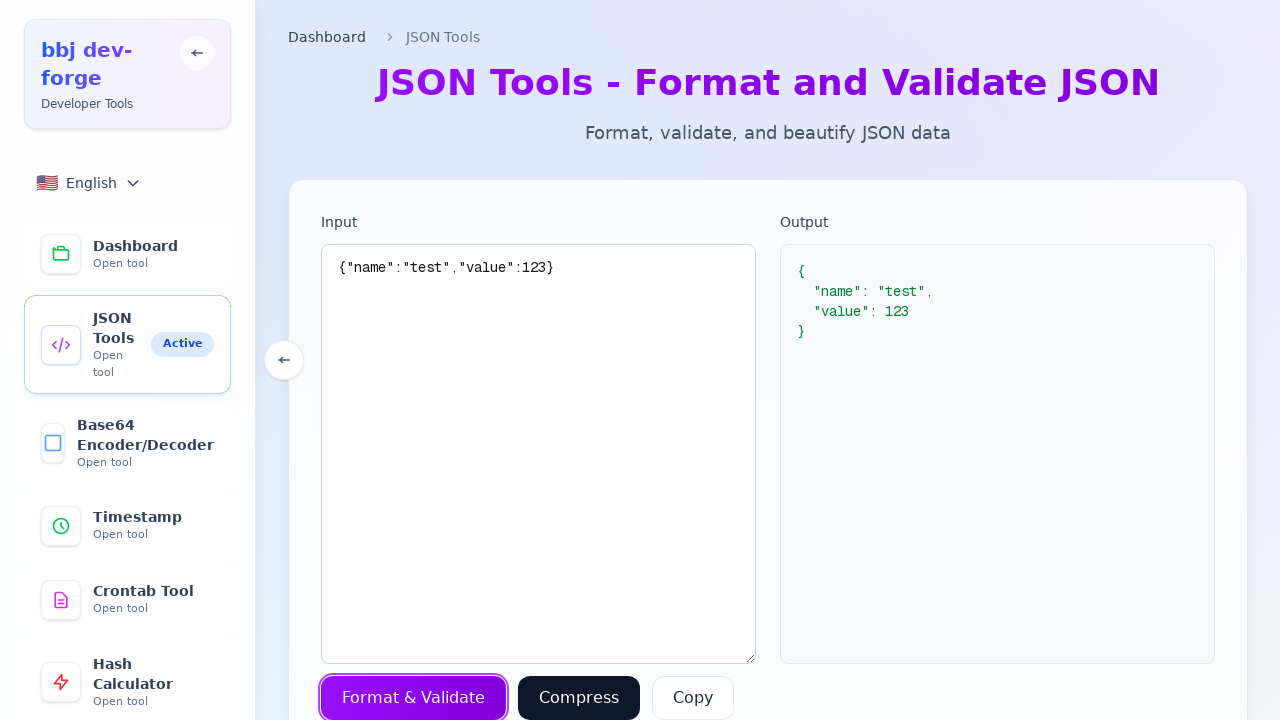